Tests lastName field validation with mixed case, numbers and spaces at 49 length

Starting URL: https://buggy.justtestit.org/register

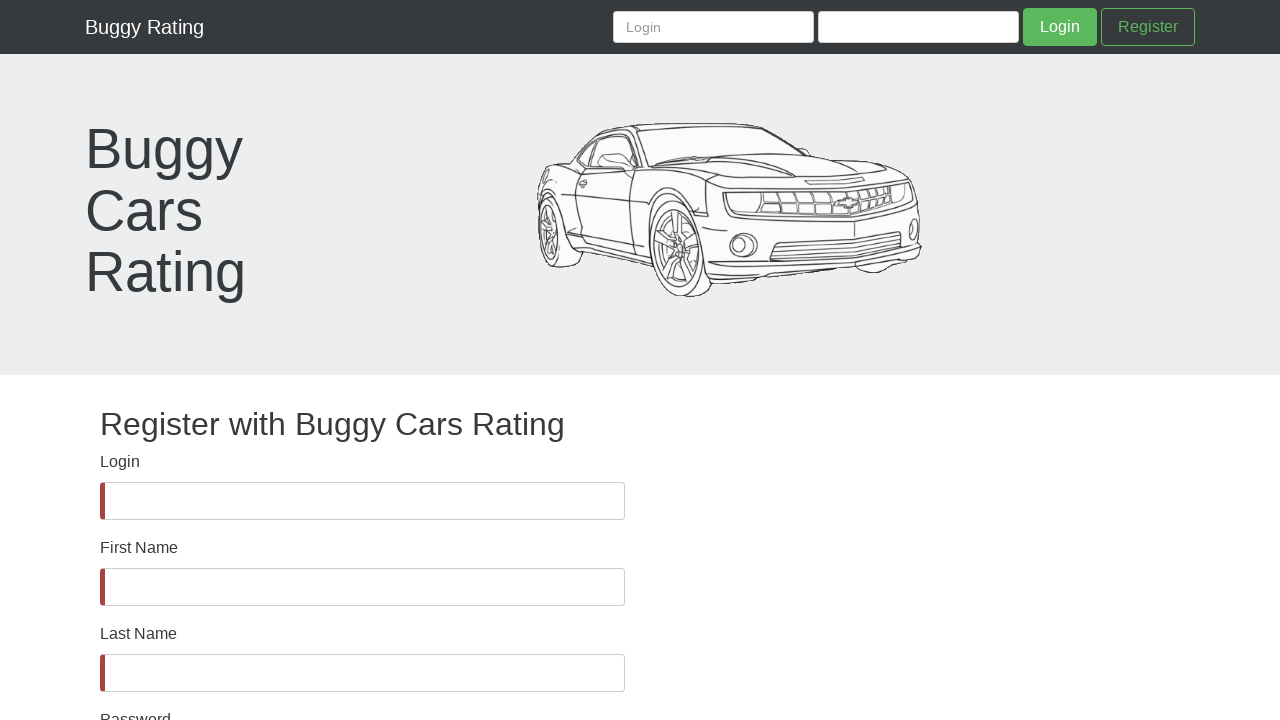

Waited for lastName field to be visible
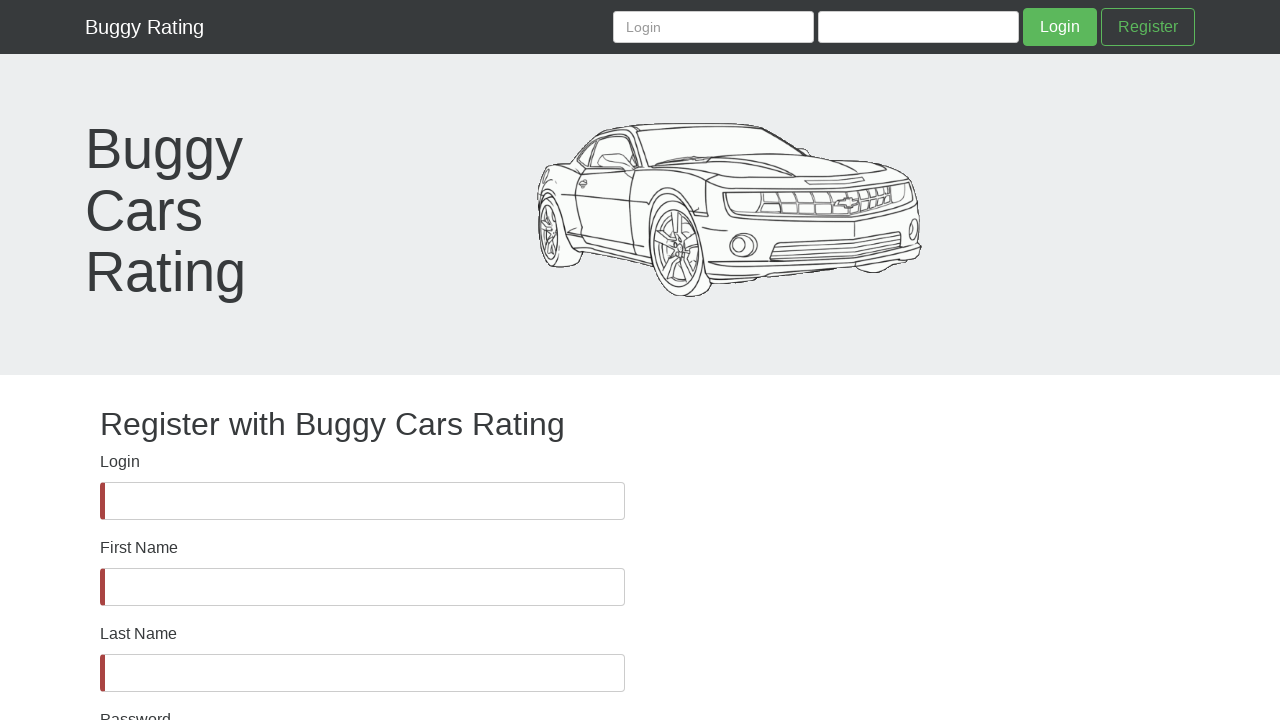

Filled lastName field with 49-character string containing mixed case, numbers, and spaces on #lastName
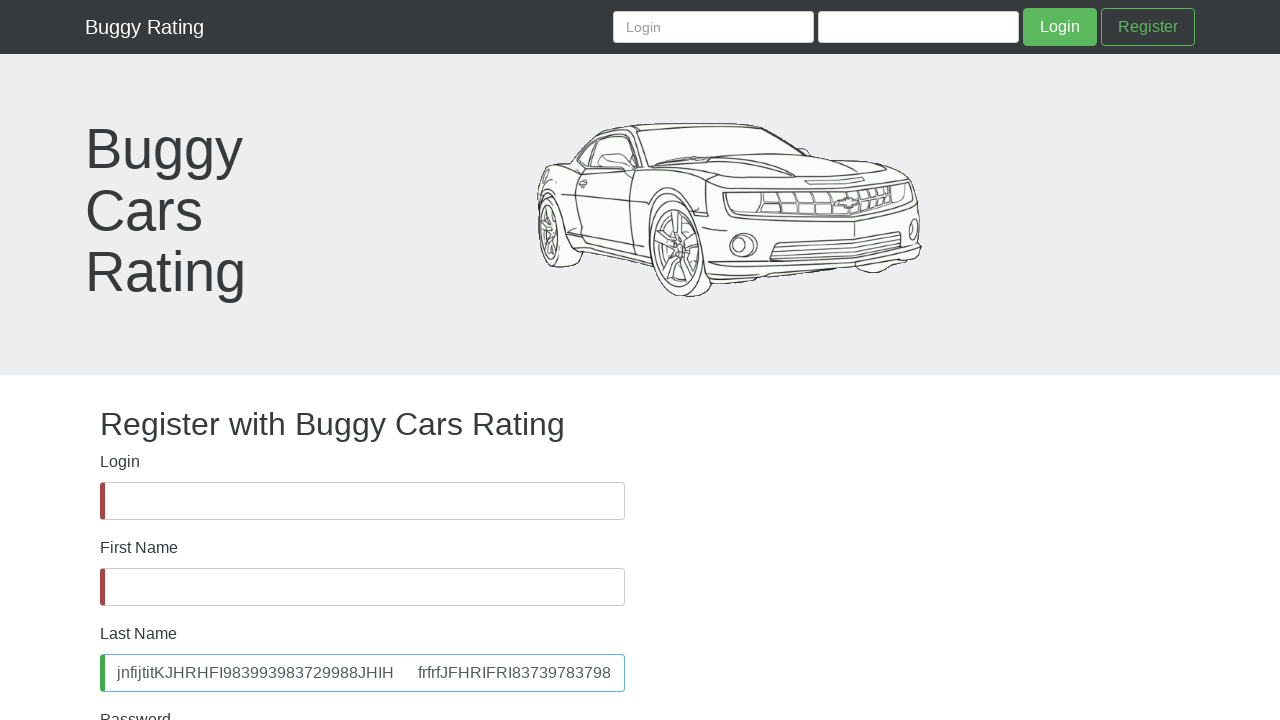

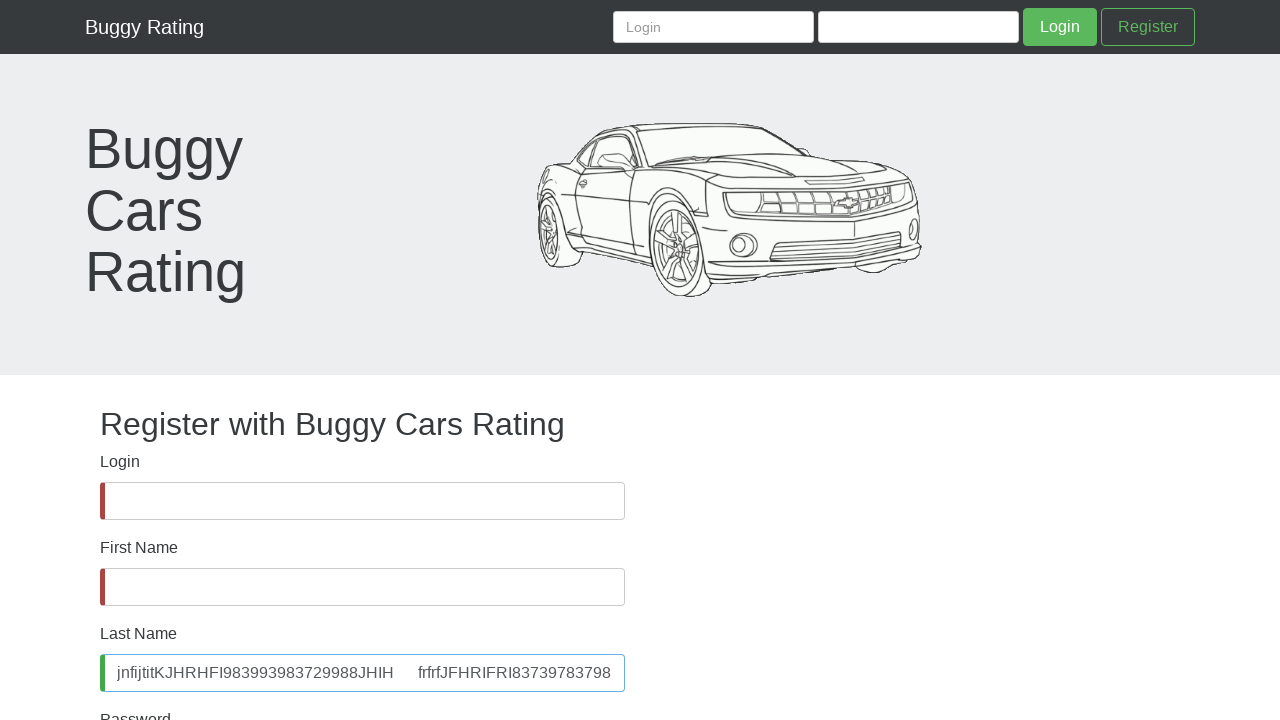